Tests file download functionality by navigating to a download page and clicking on a file link to download it

Starting URL: http://the-internet.herokuapp.com/download

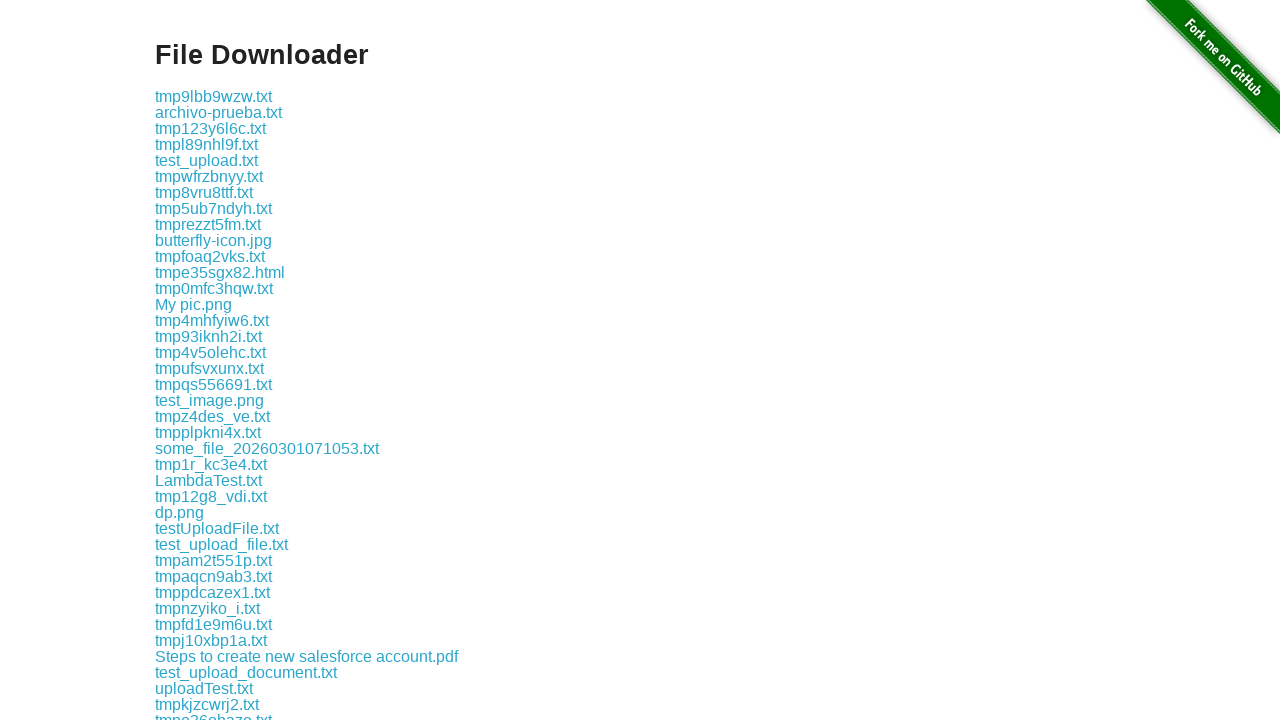

Navigated to file download page
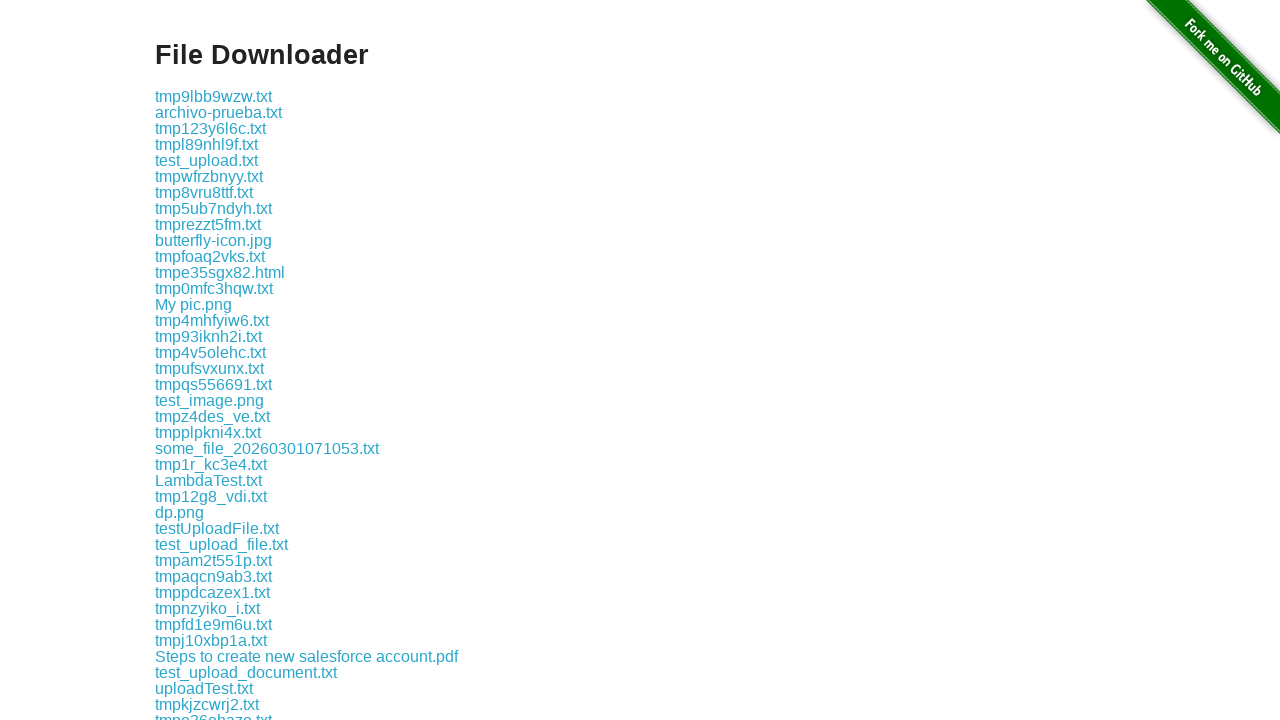

Clicked on file link to download some-file.txt at (198, 360) on a:has-text('some-file.txt')
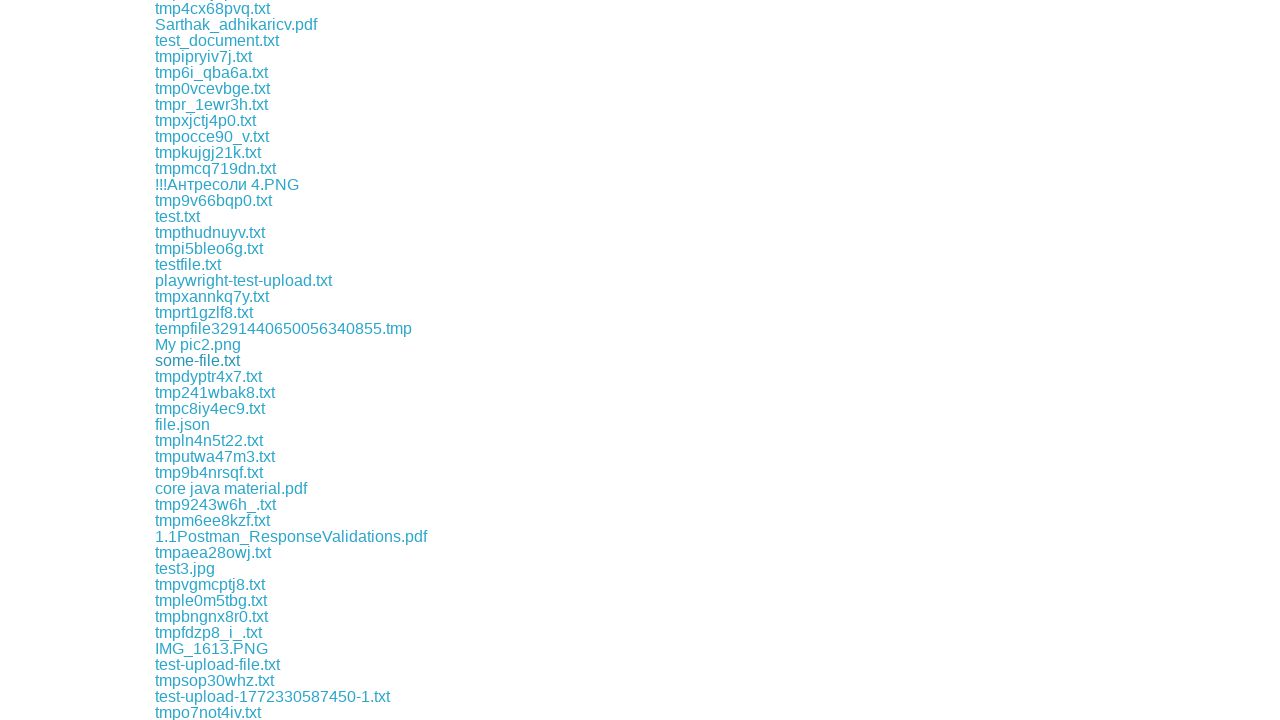

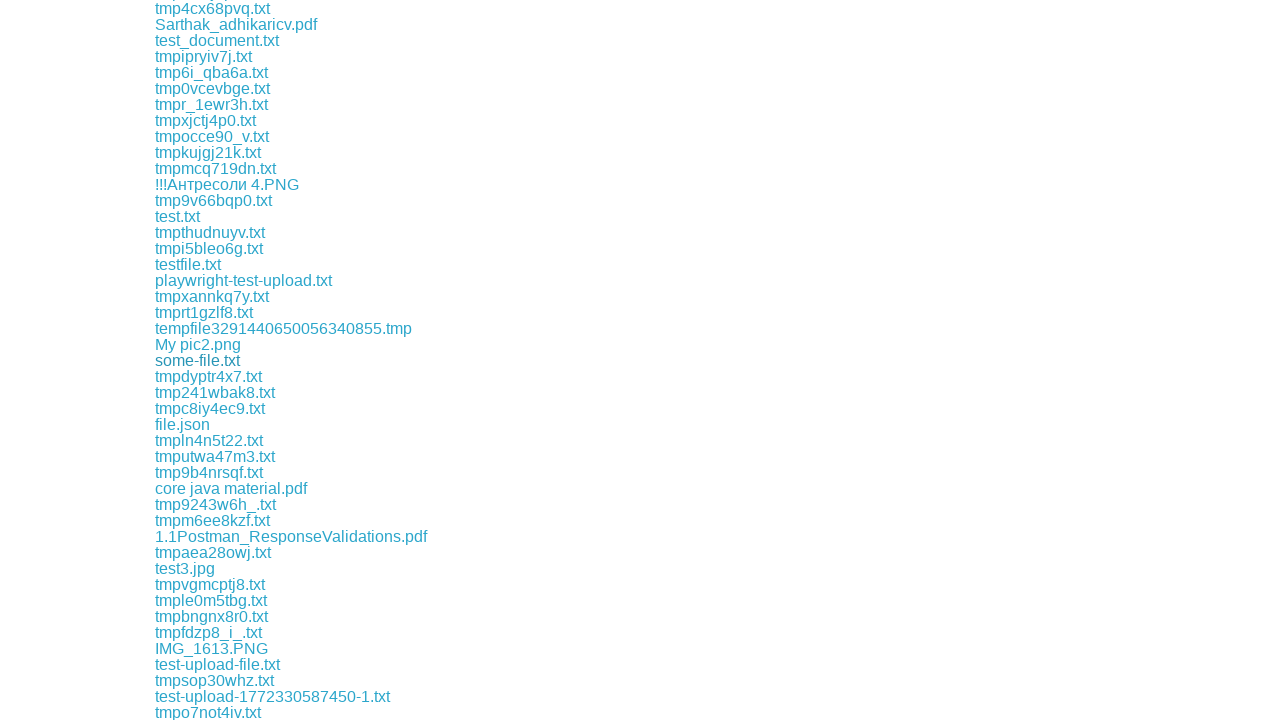